Tests unmarking a completed todo item to restore it to active state

Starting URL: https://demo.playwright.dev/todomvc

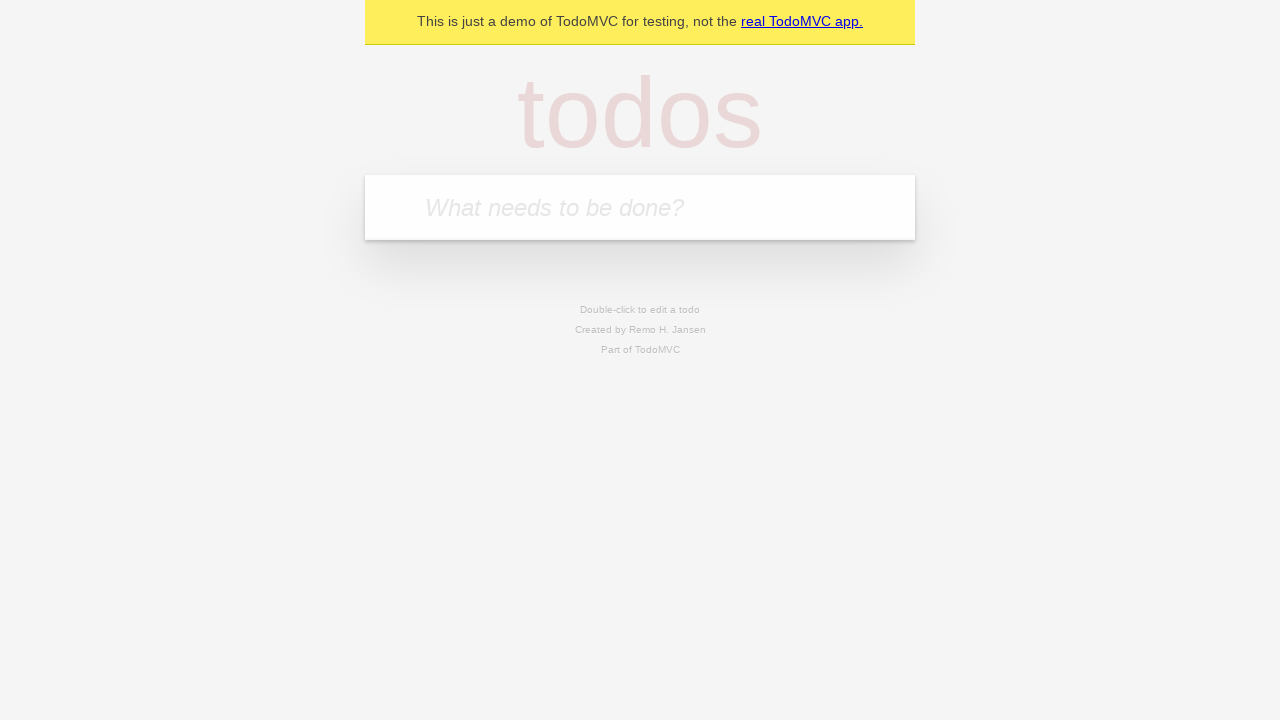

Located the 'What needs to be done?' input field
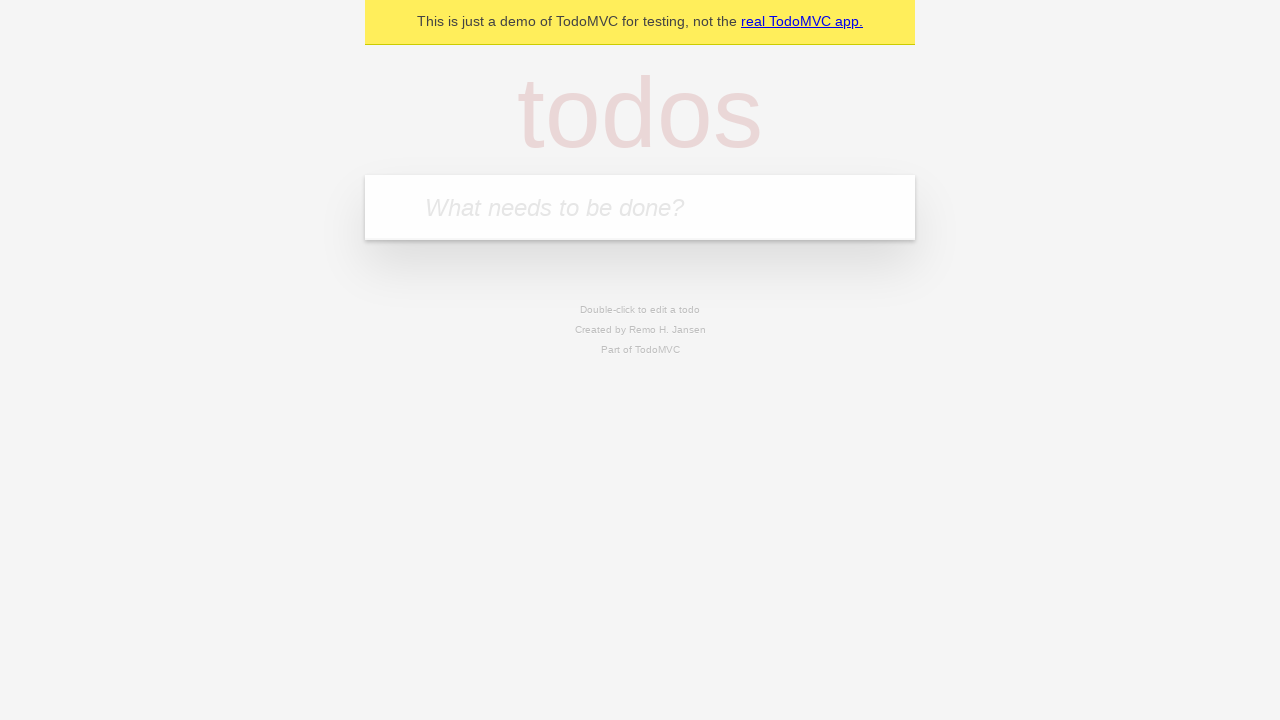

Filled first todo item with 'buy some cheese' on internal:attr=[placeholder="What needs to be done?"i]
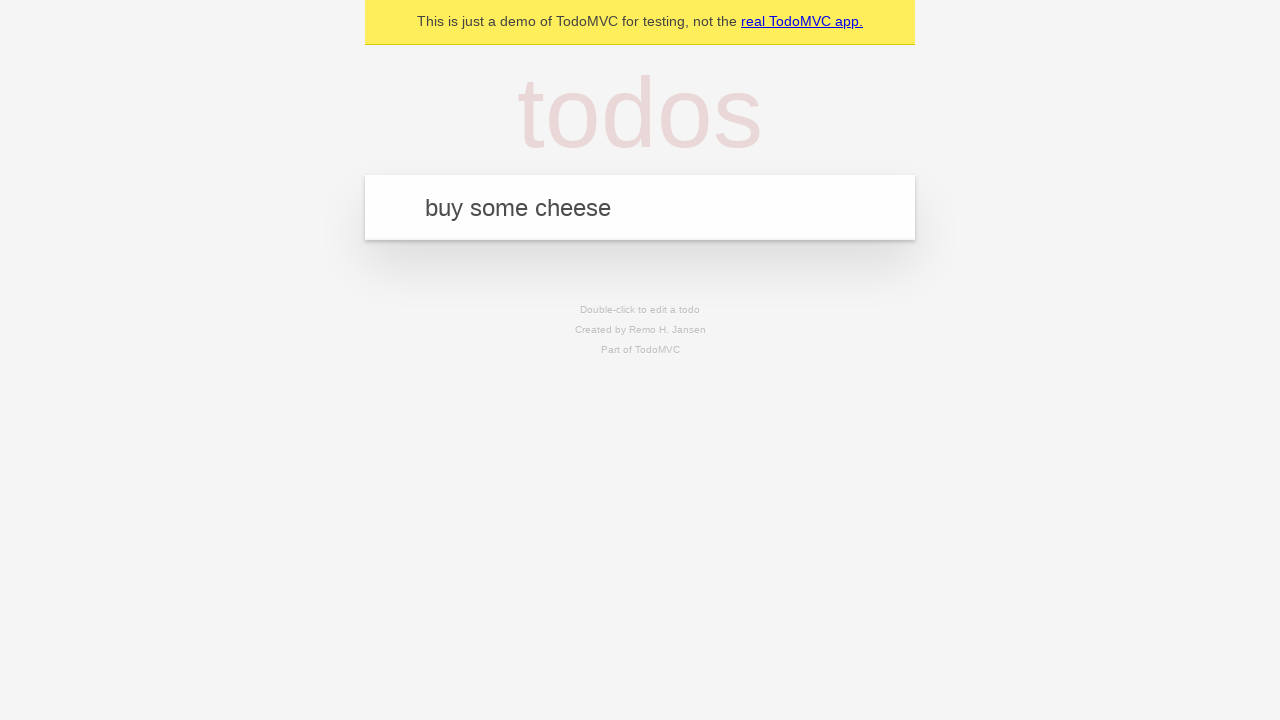

Pressed Enter to create first todo item on internal:attr=[placeholder="What needs to be done?"i]
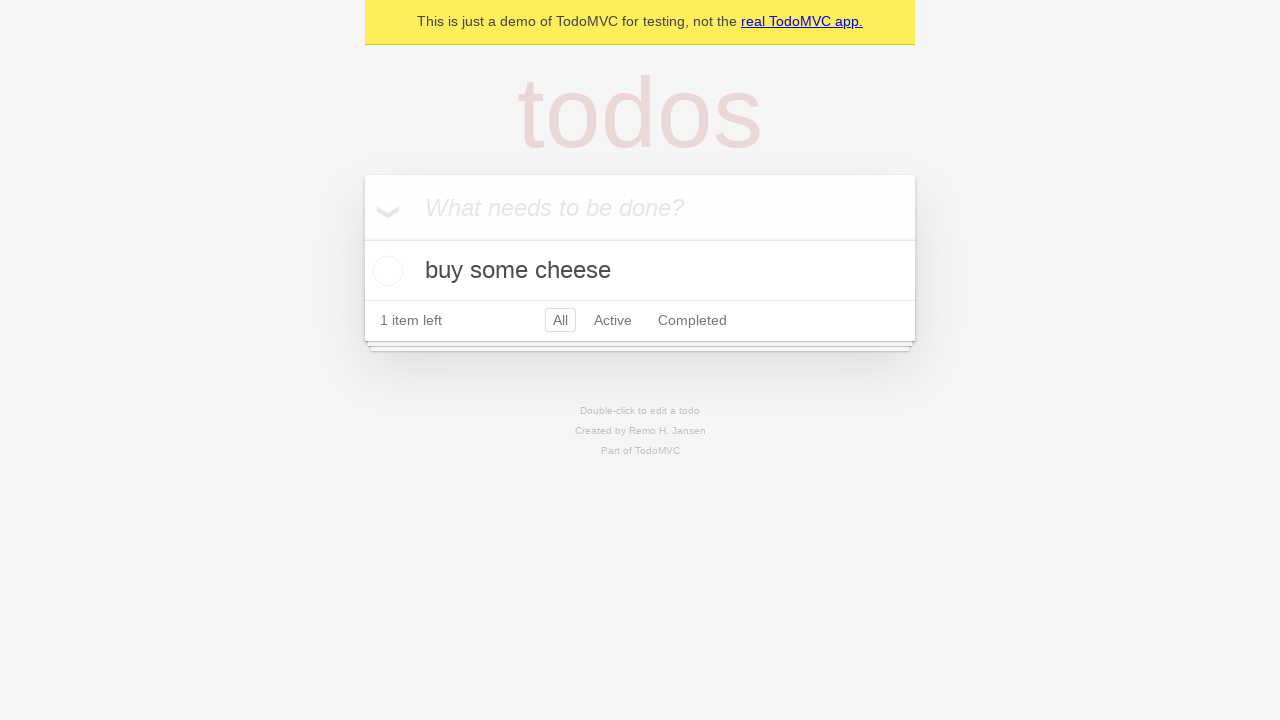

Filled second todo item with 'feed the cat' on internal:attr=[placeholder="What needs to be done?"i]
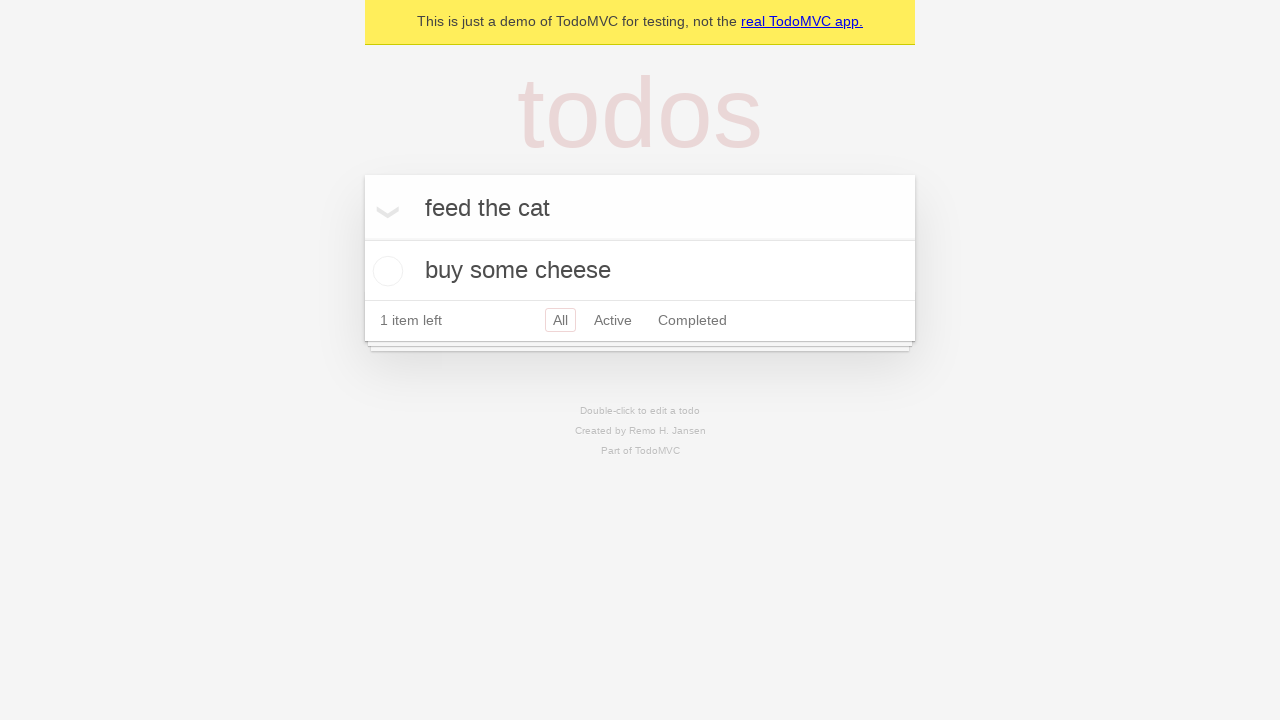

Pressed Enter to create second todo item on internal:attr=[placeholder="What needs to be done?"i]
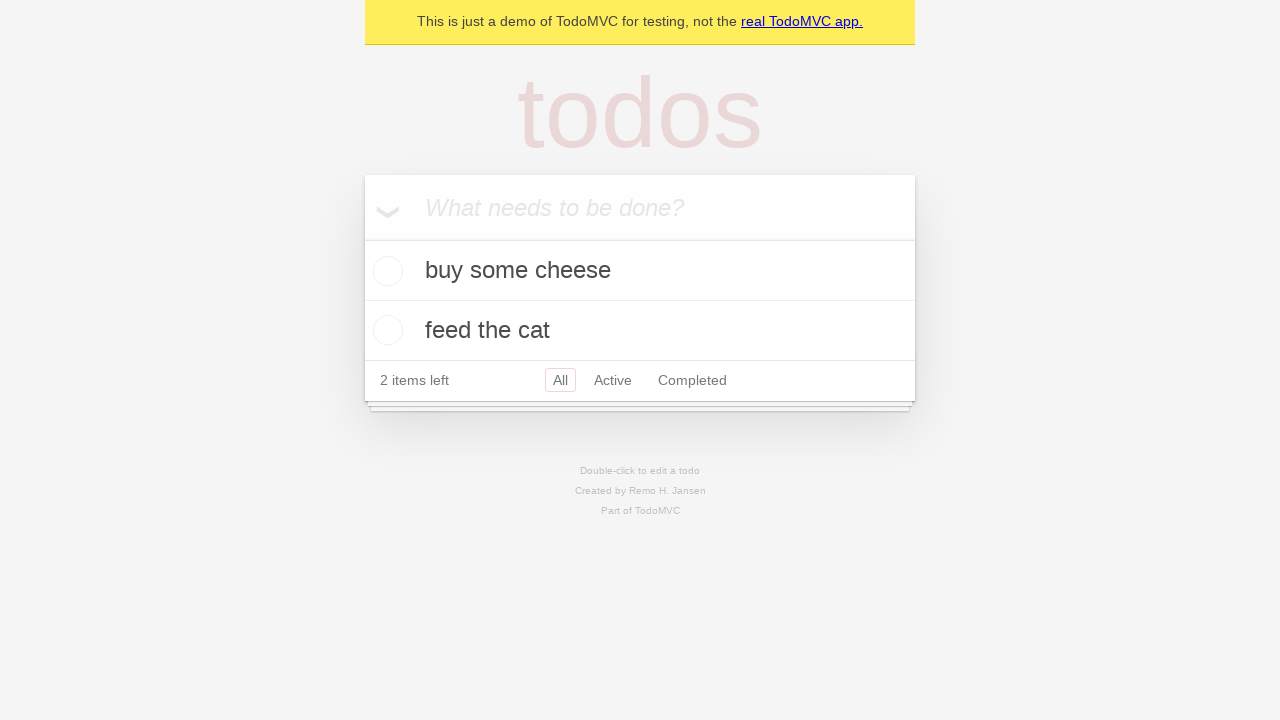

Waited for second todo item to load
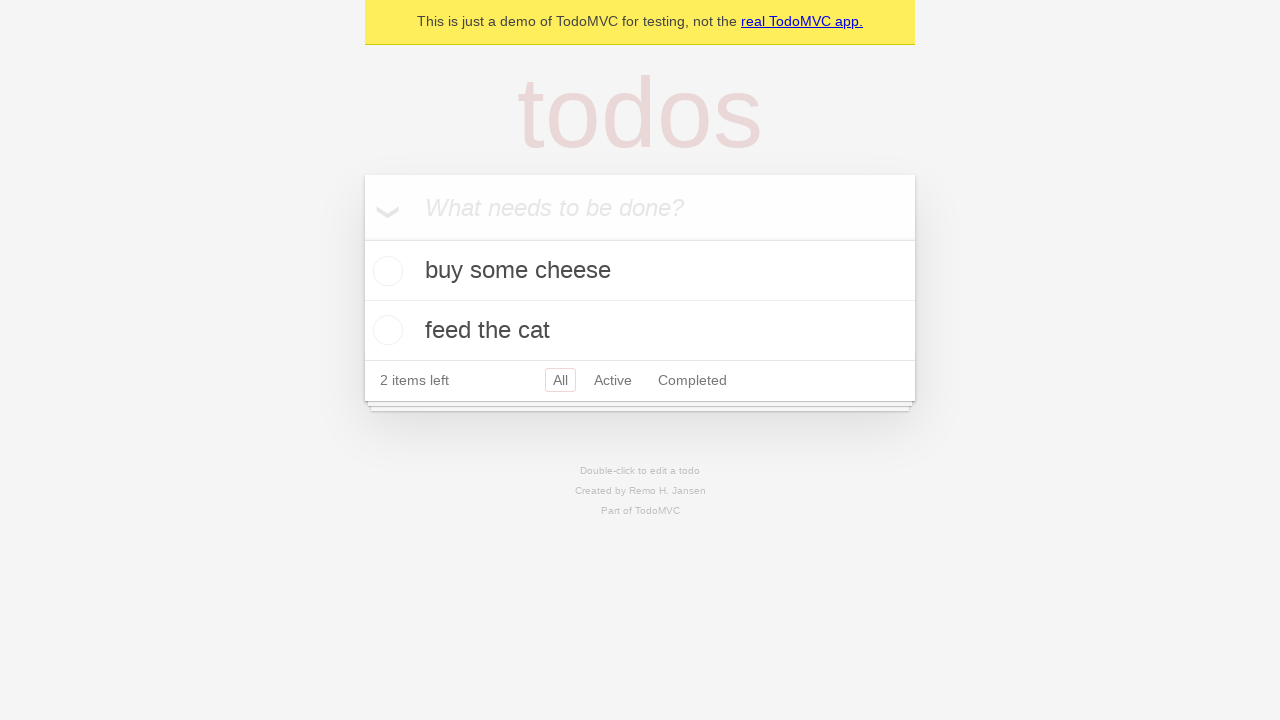

Located the first todo item
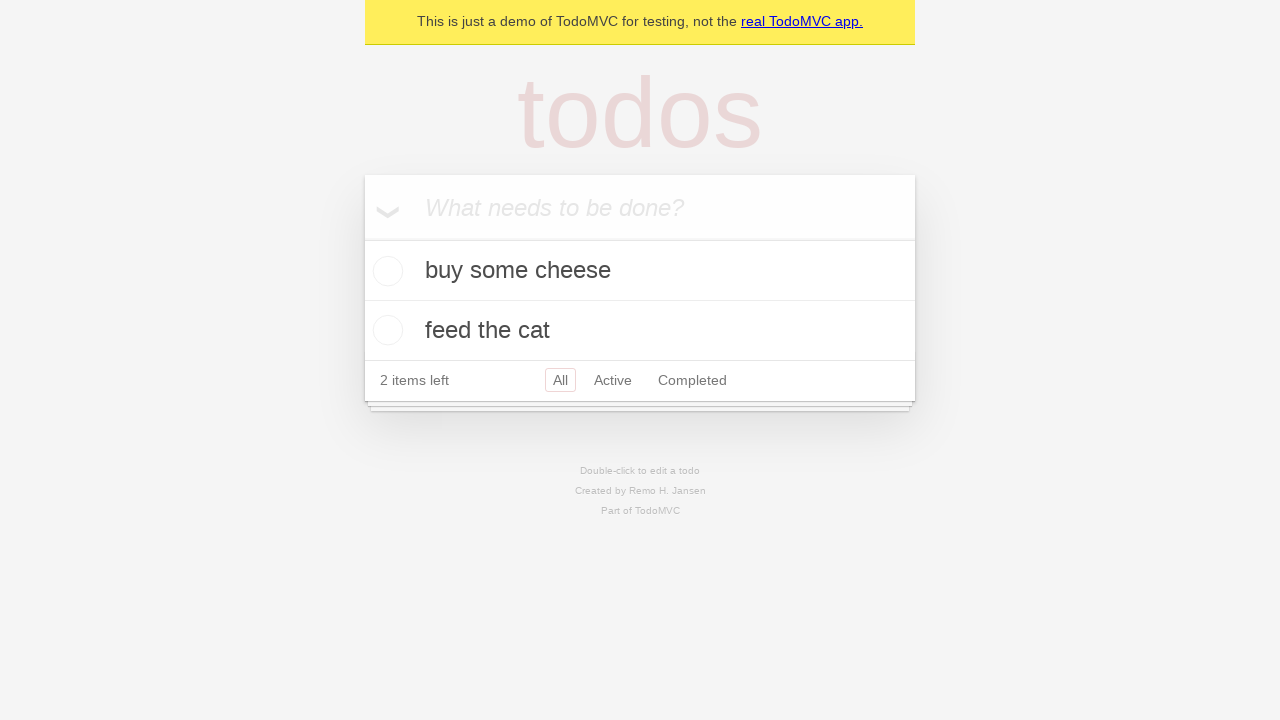

Located the checkbox for the first todo item
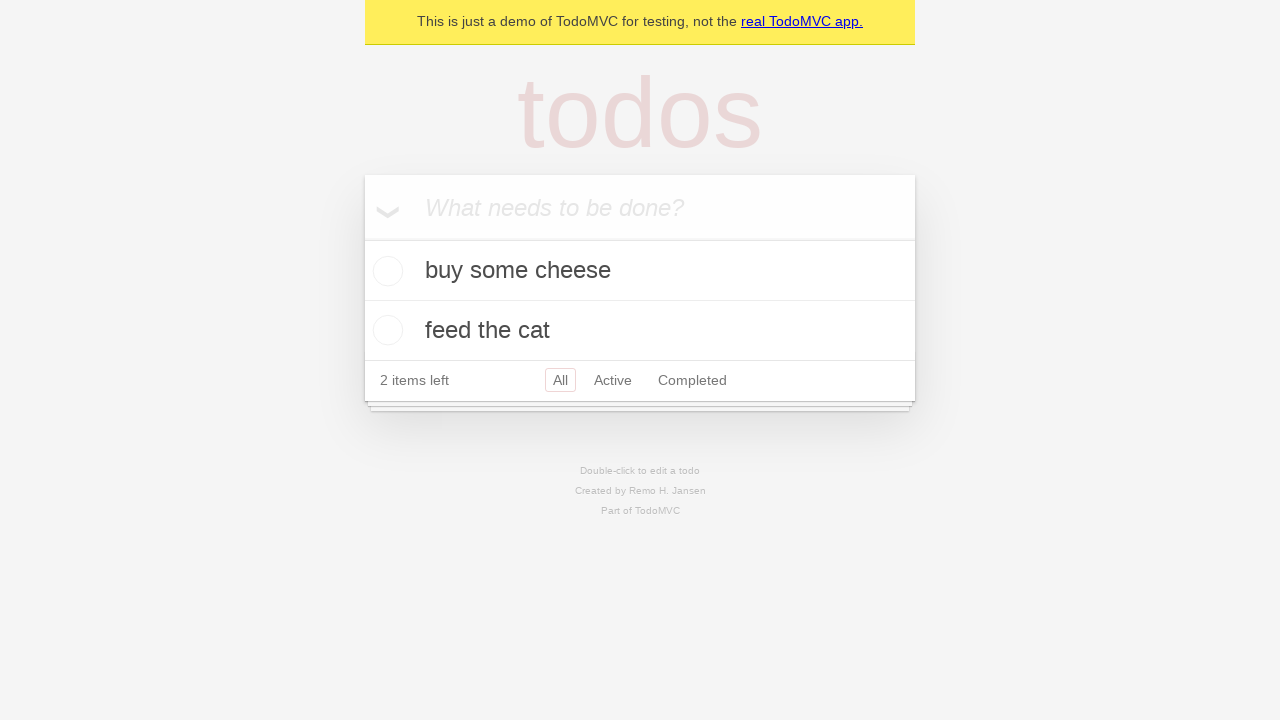

Checked the first todo item to mark it as complete at (385, 271) on internal:testid=[data-testid="todo-item"s] >> nth=0 >> internal:role=checkbox
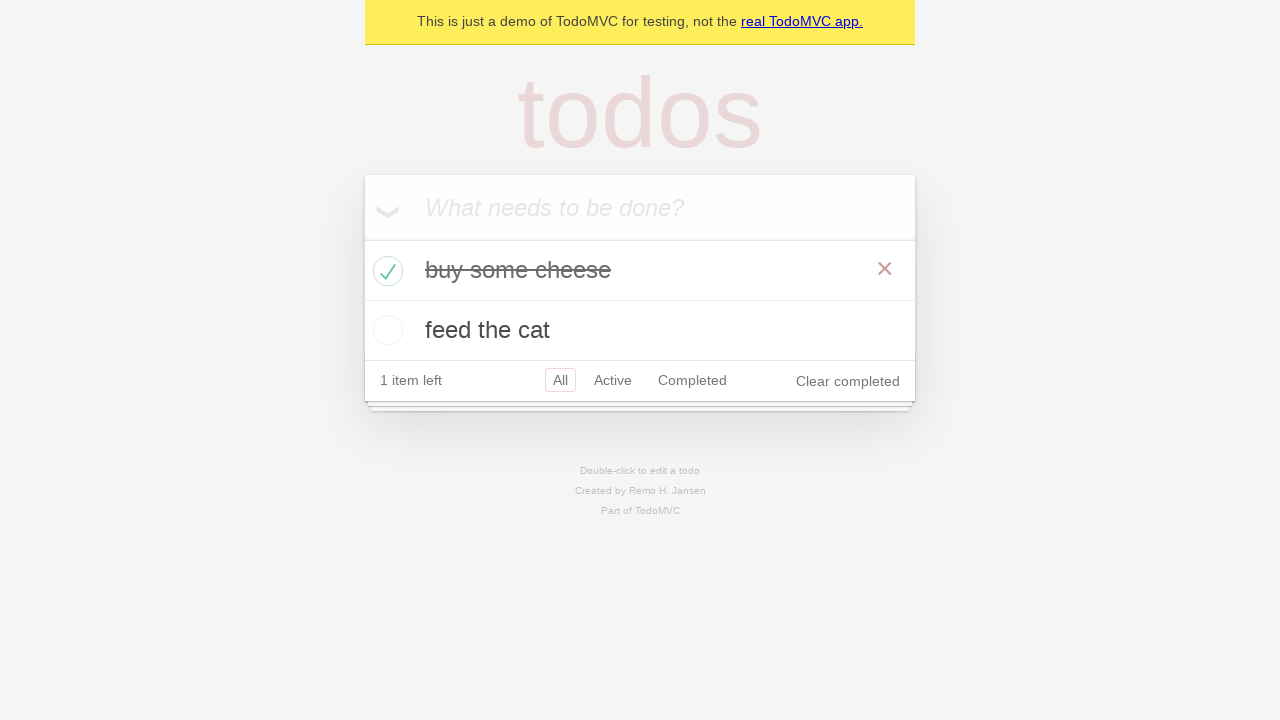

Unchecked the first todo item to restore it to active state at (385, 271) on internal:testid=[data-testid="todo-item"s] >> nth=0 >> internal:role=checkbox
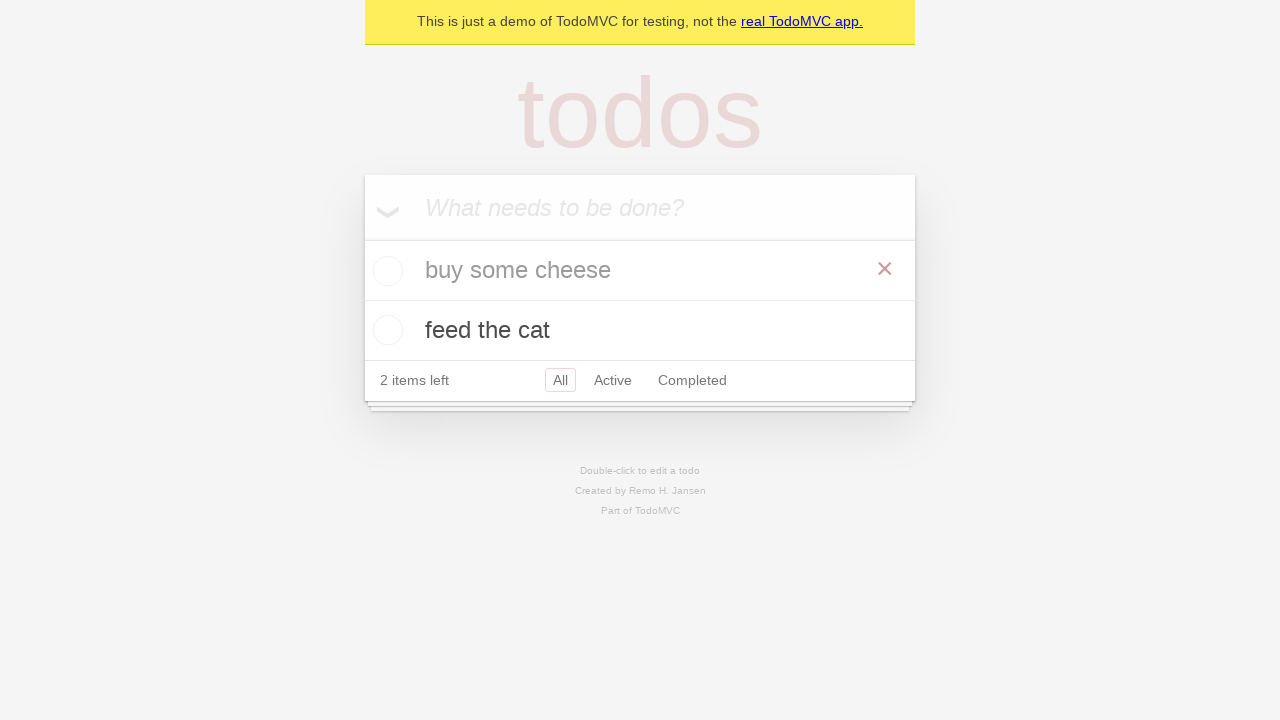

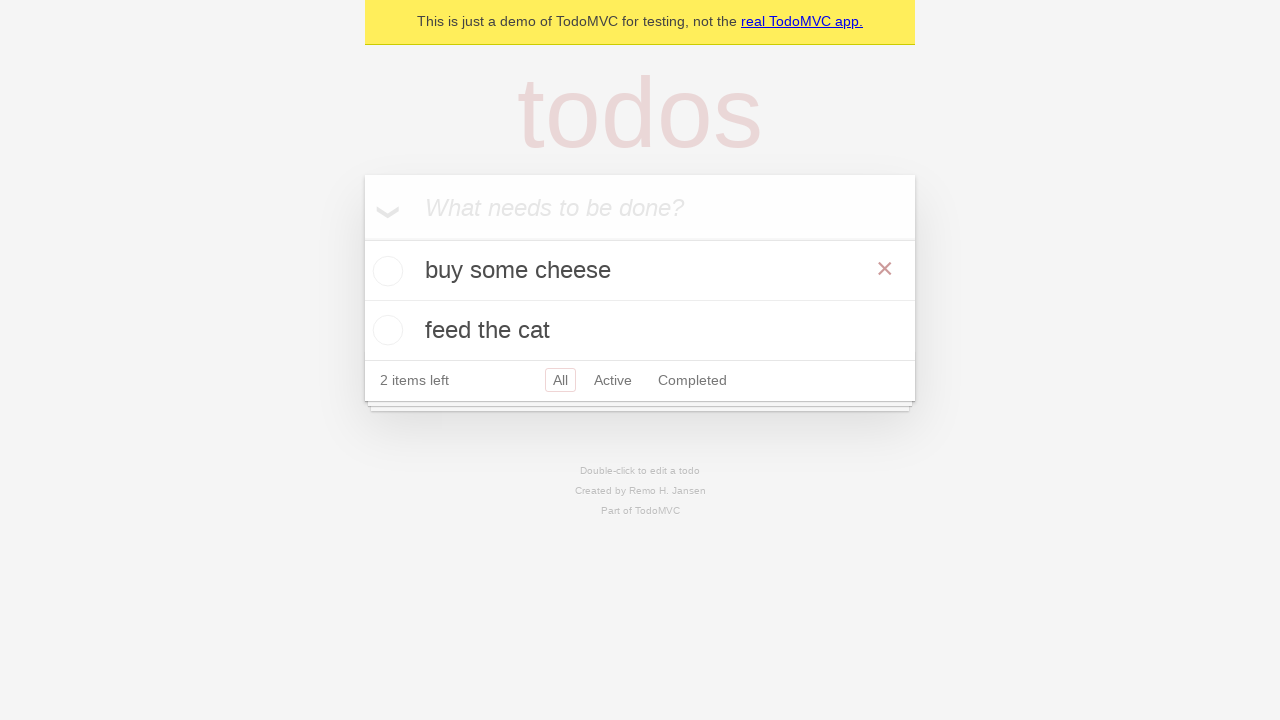